Tests dropdown/select element handling on a contact sales form by selecting country options using three different methods: by visible text (Brazil), by index (5th option), and by value (Afghanistan).

Starting URL: https://www.orangehrm.com/en/contact-sales

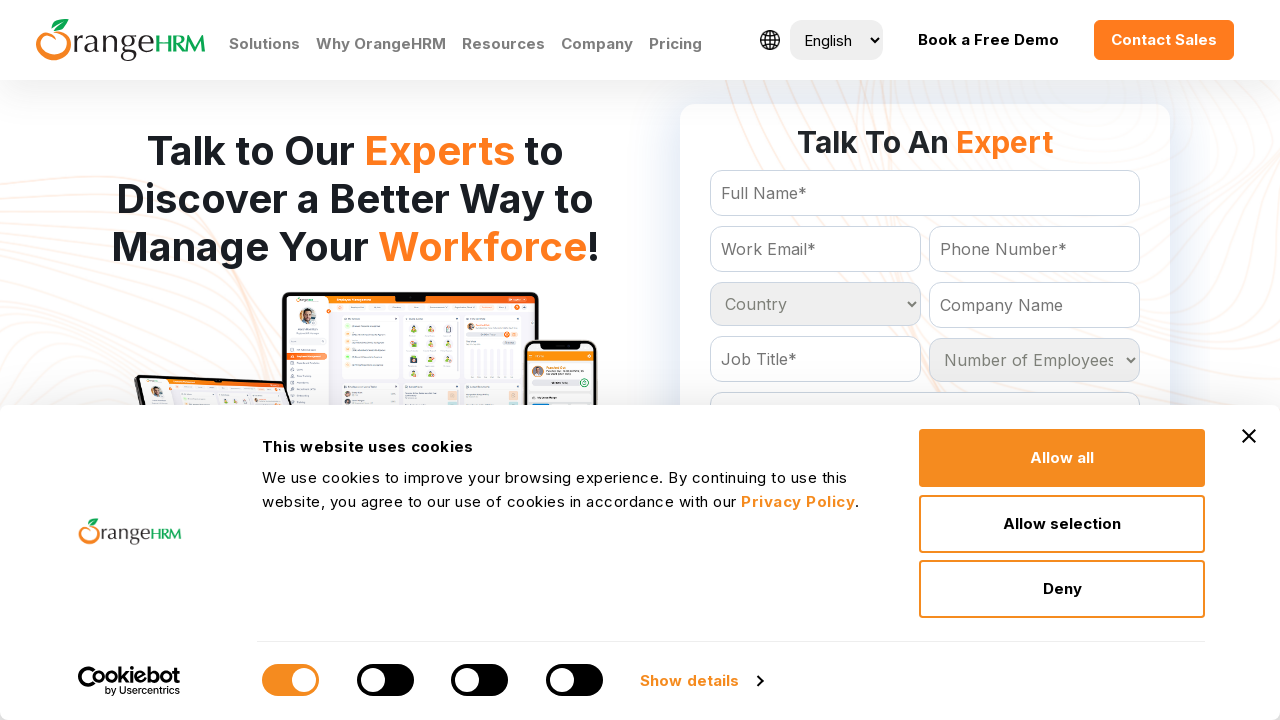

Selected 'Brazil' from country dropdown by visible text on select#Form_getForm_Country
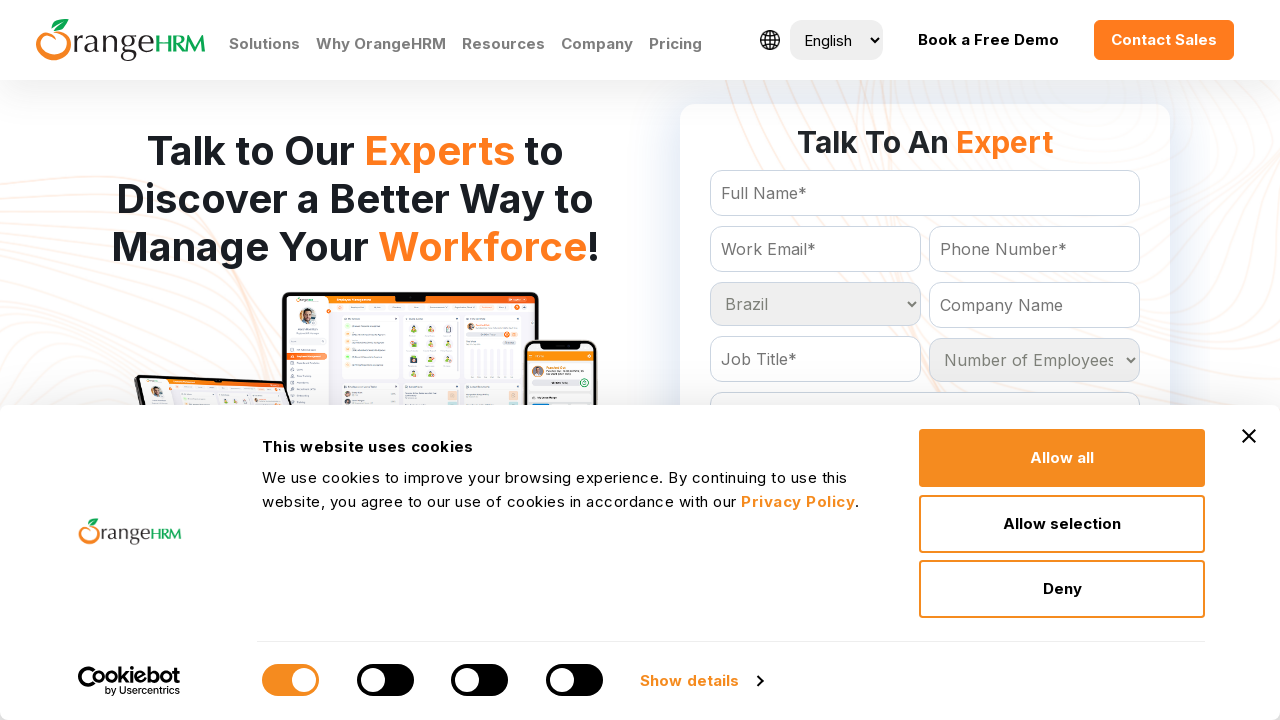

Waited 1000ms for UI to update after Brazil selection
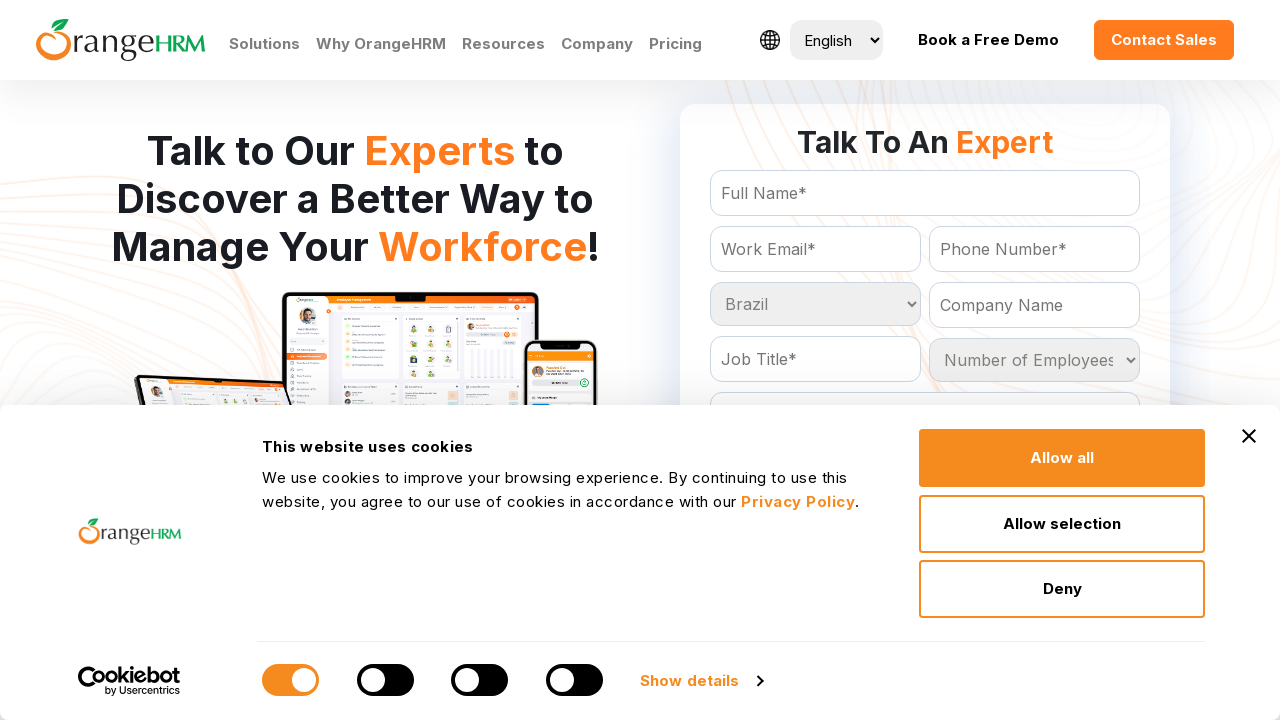

Selected 5th option from country dropdown by index on select#Form_getForm_Country
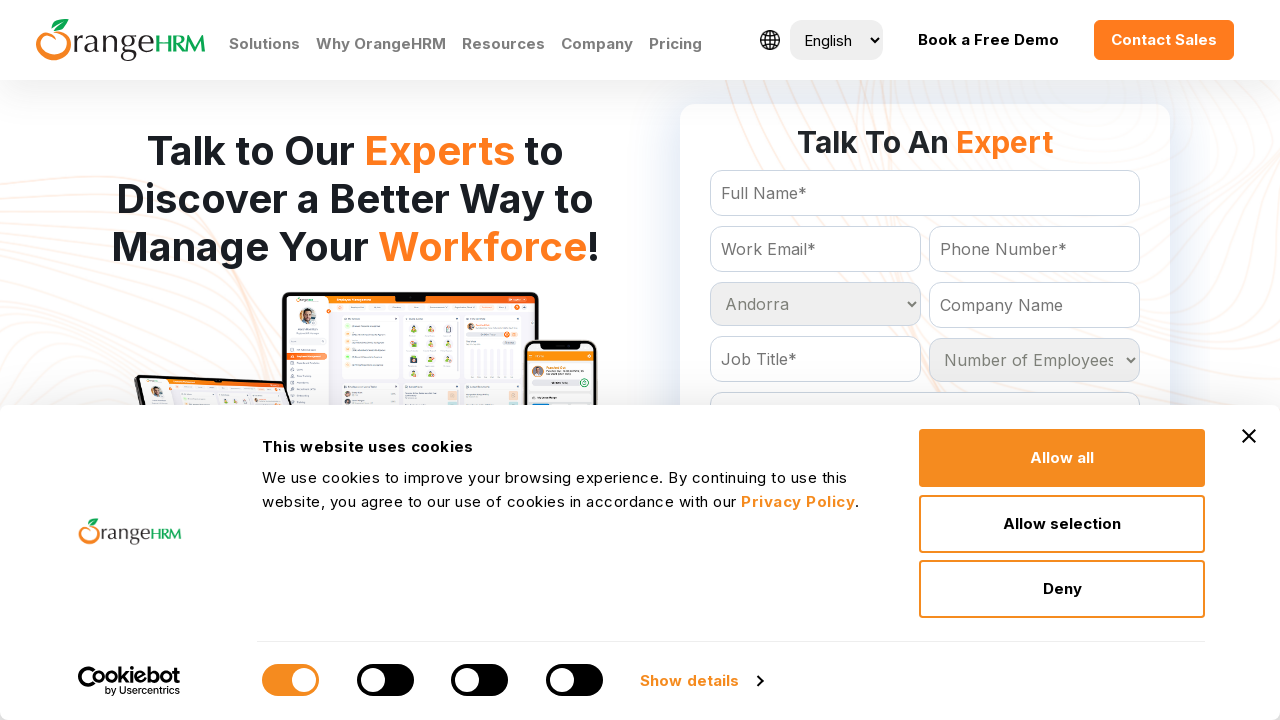

Selected 'Afghanistan' from country dropdown by value on select#Form_getForm_Country
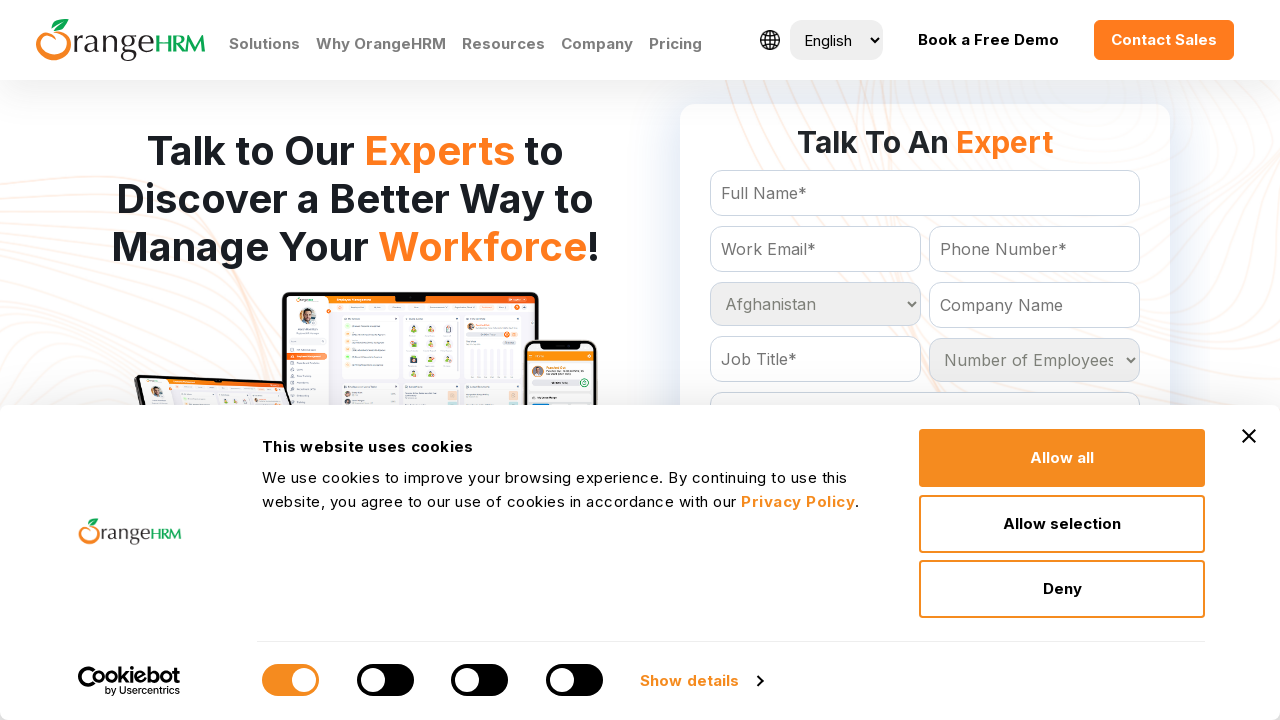

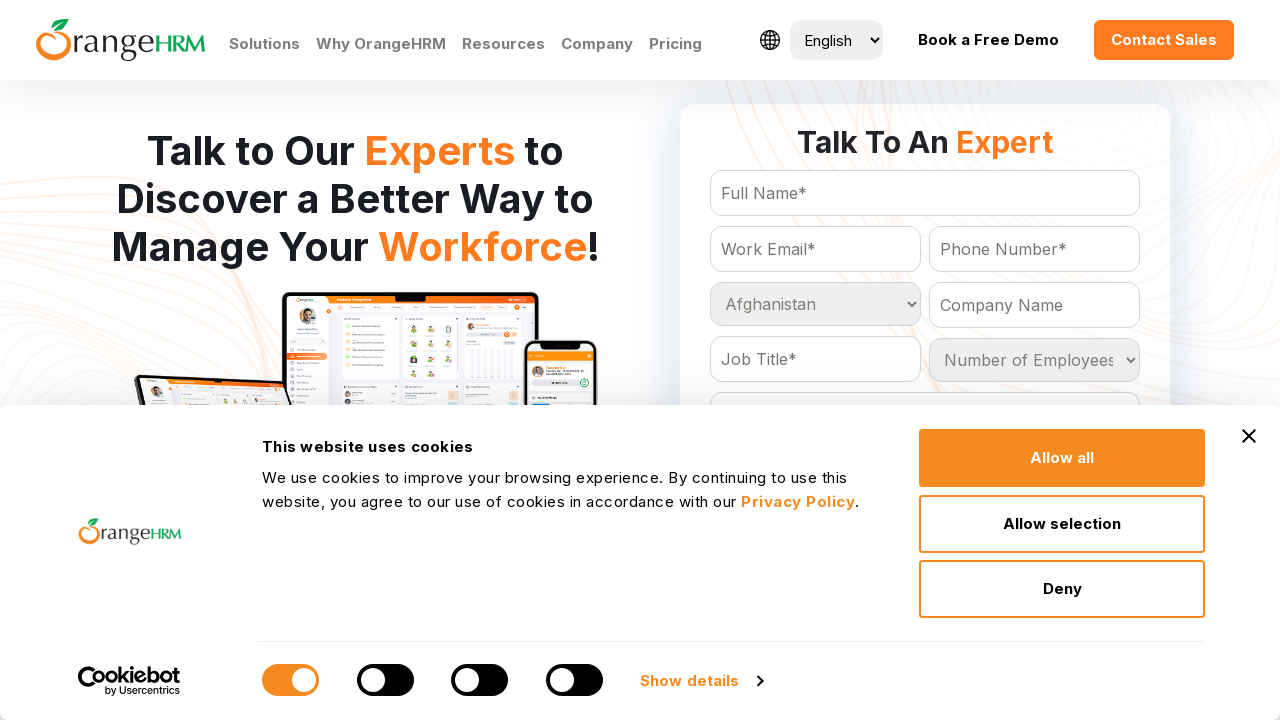